Tests the search functionality on BigBasket website by entering "Apples" in the search box and pressing Enter to submit the search

Starting URL: https://www.bigbasket.com/

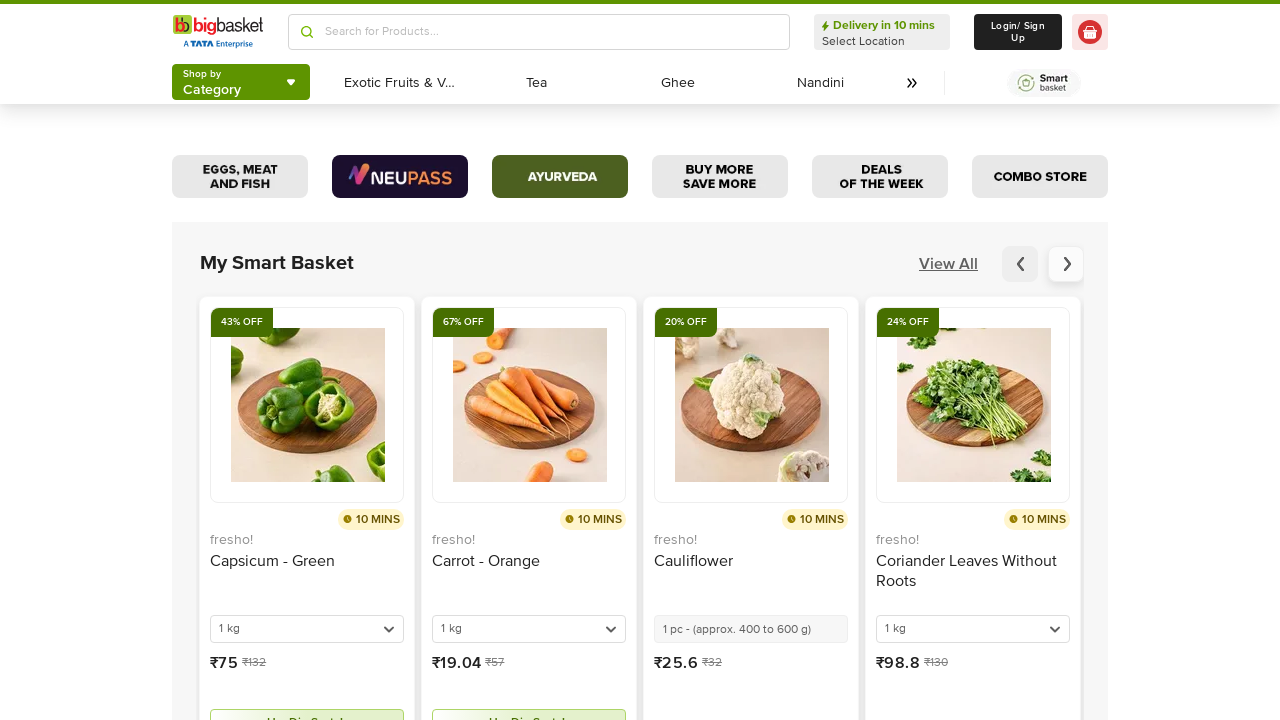

Filled search box with 'Apples' on input[placeholder='Search for Products...']
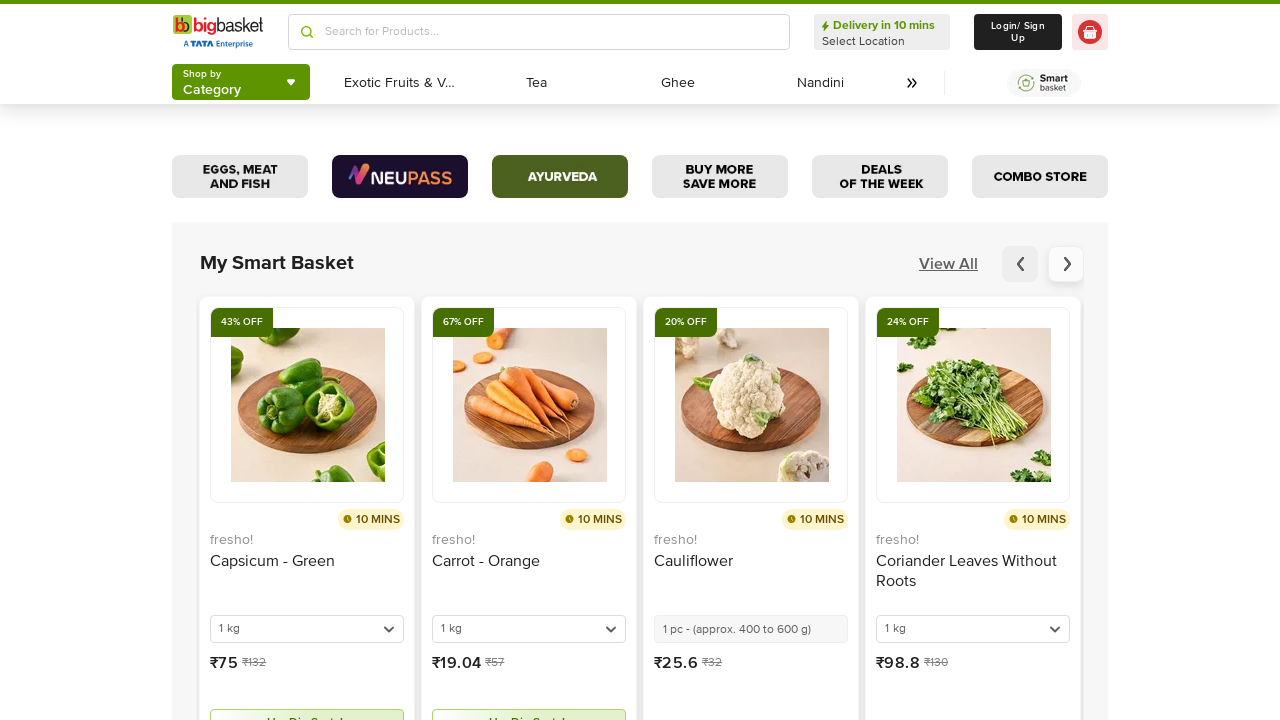

Pressed Enter to submit search for Apples on input[placeholder='Search for Products...']
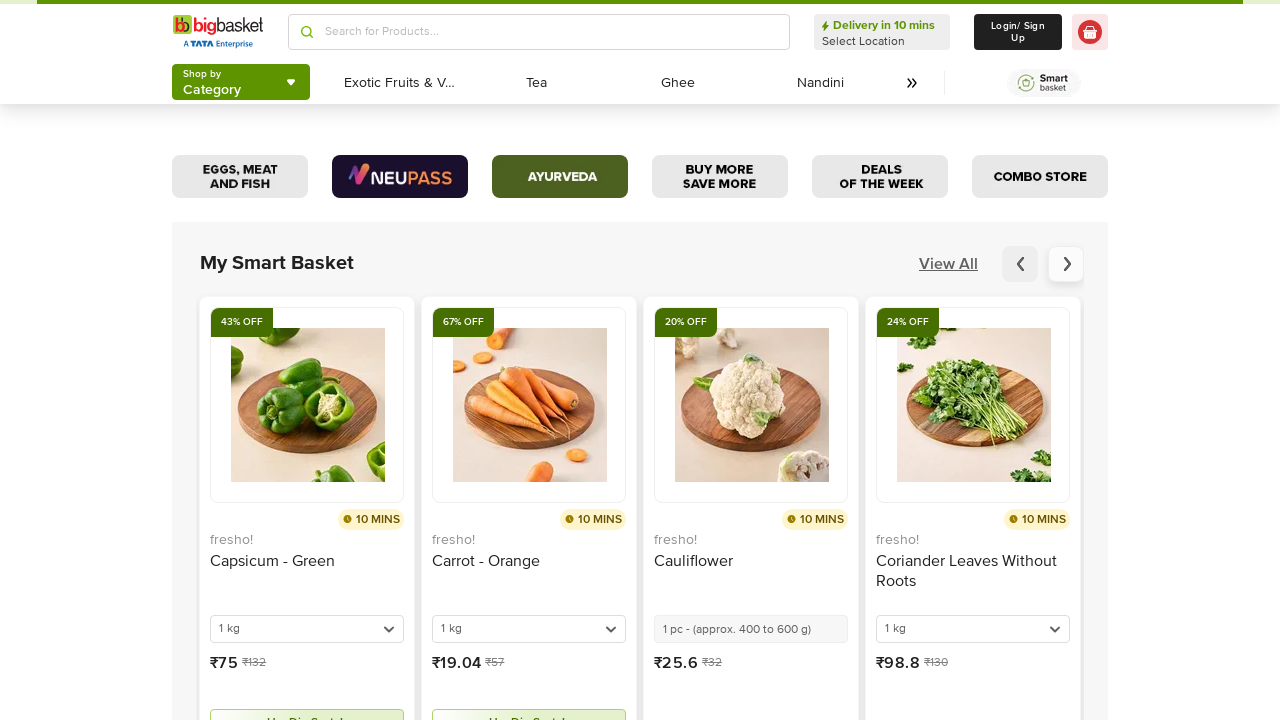

Search results loaded successfully
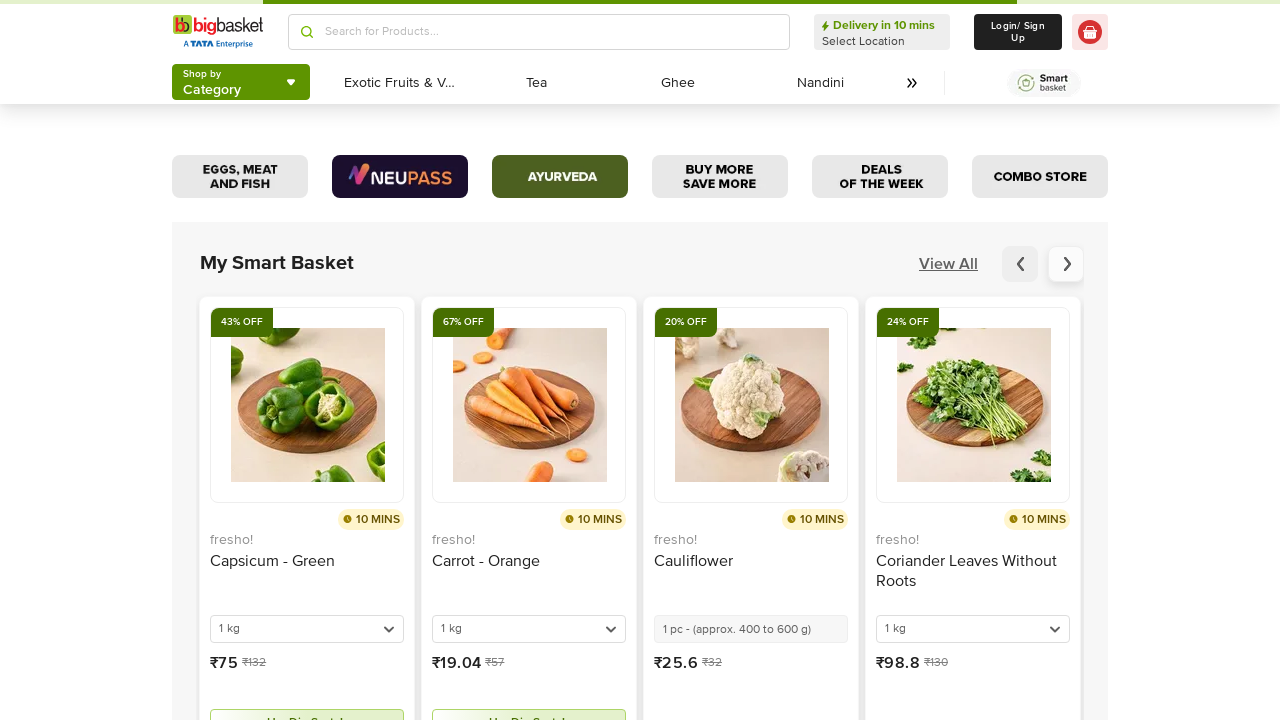

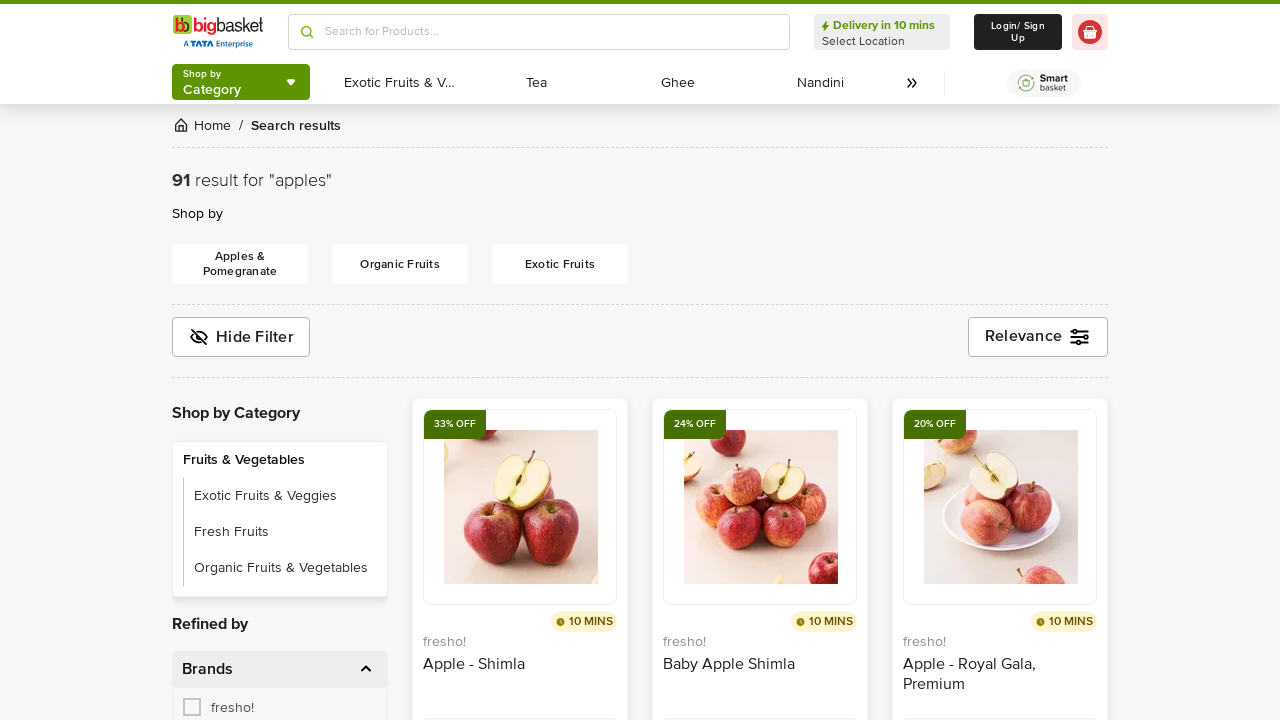